Tests confirm dialog handling by entering a name and accepting the confirmation dialog

Starting URL: https://rahulshettyacademy.com/AutomationPractice/

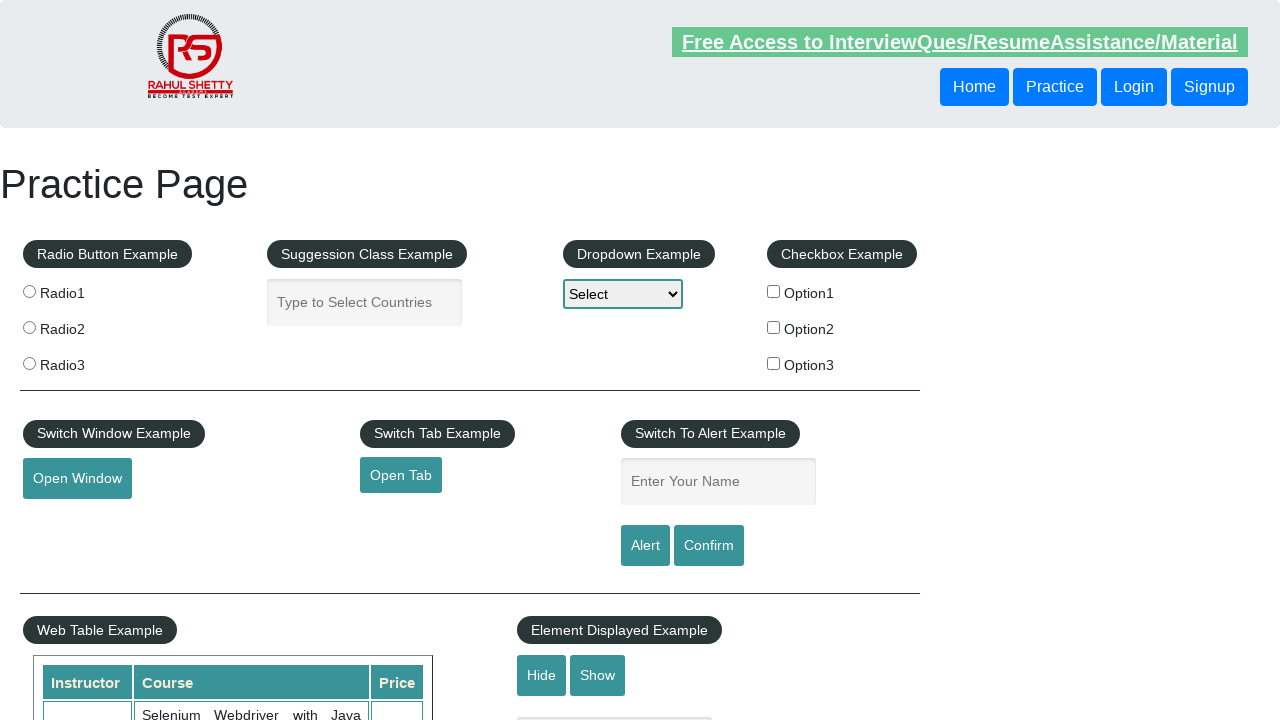

Filled name field with 'Stori Card' on #name
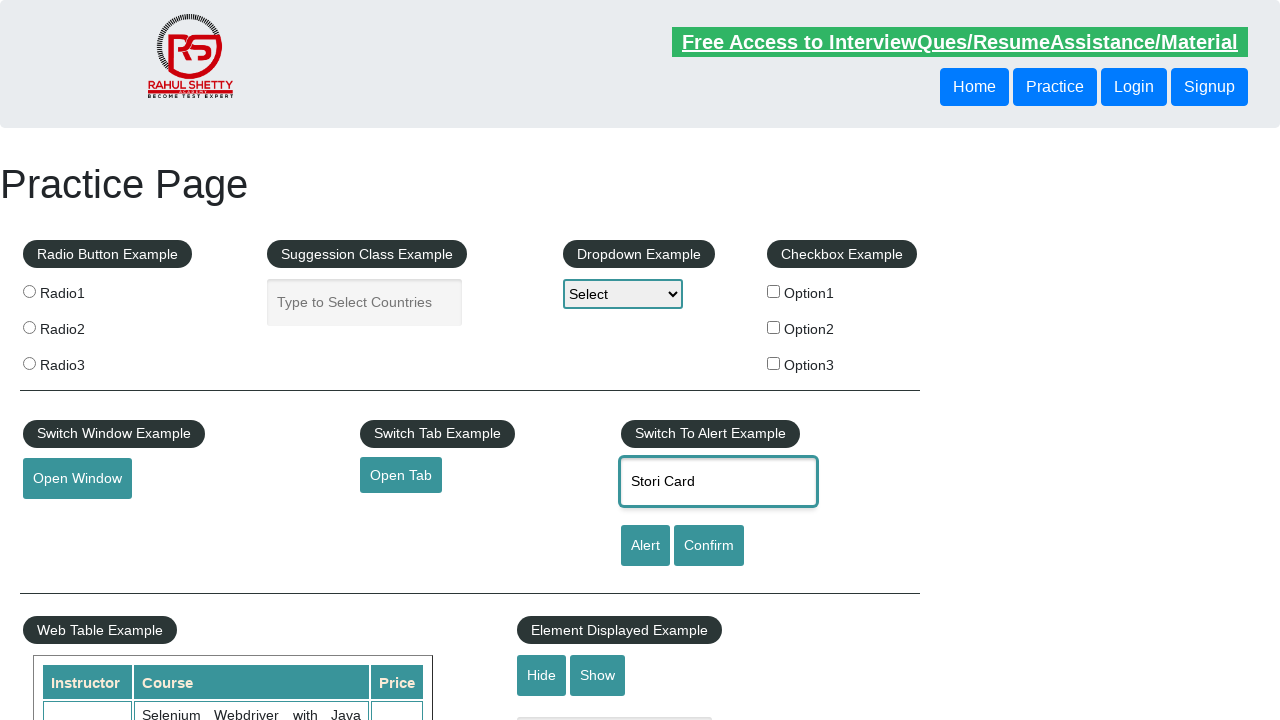

Set up confirm dialog handler to accept dialogs
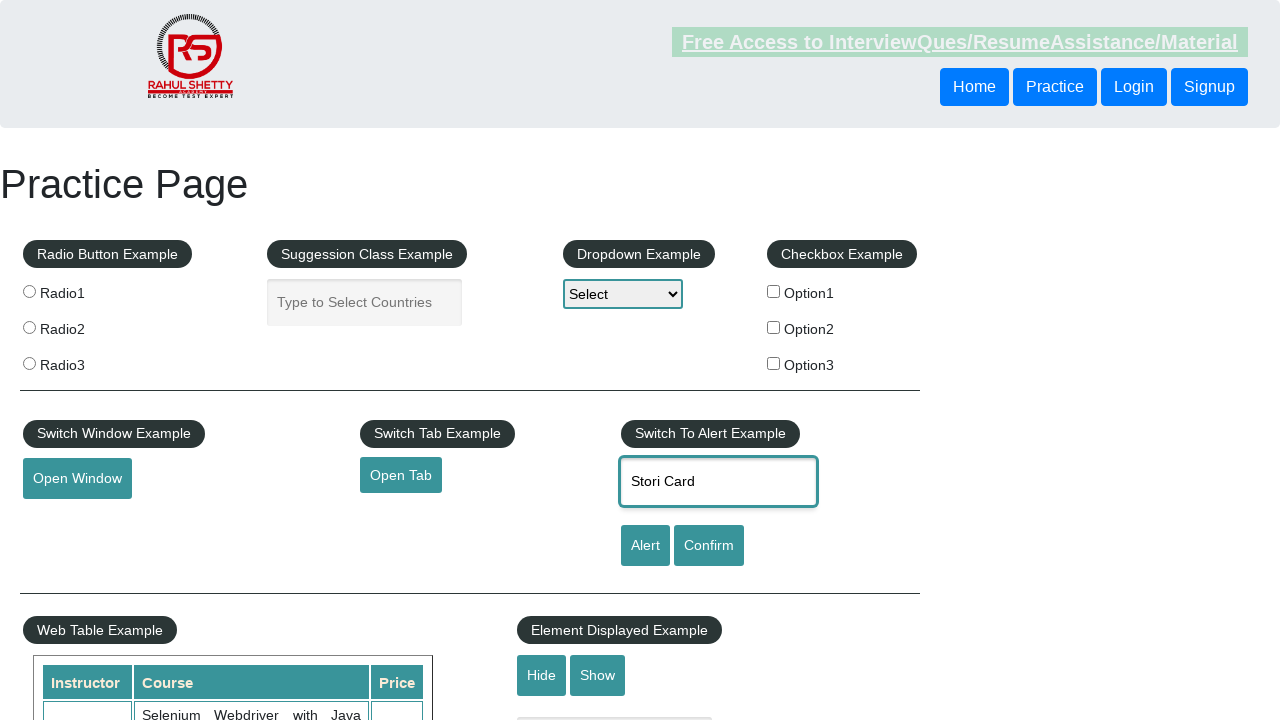

Clicked confirm button to trigger confirmation dialog at (709, 546) on #confirmbtn
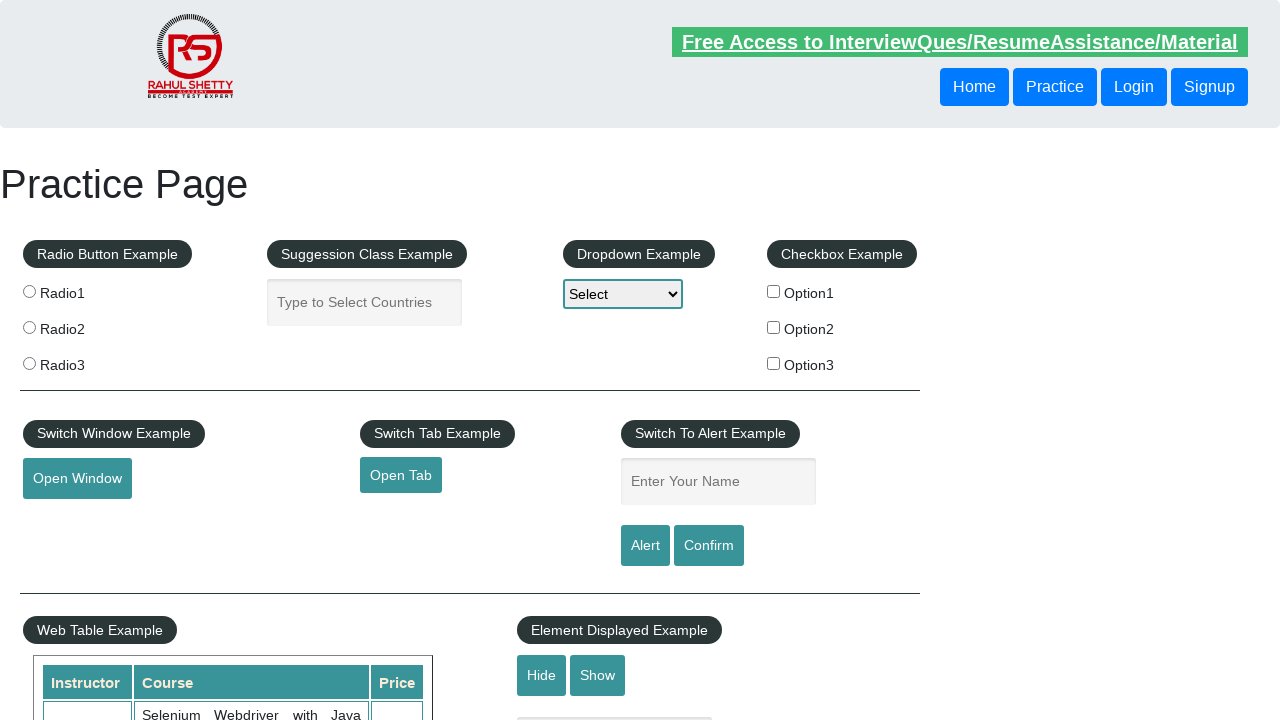

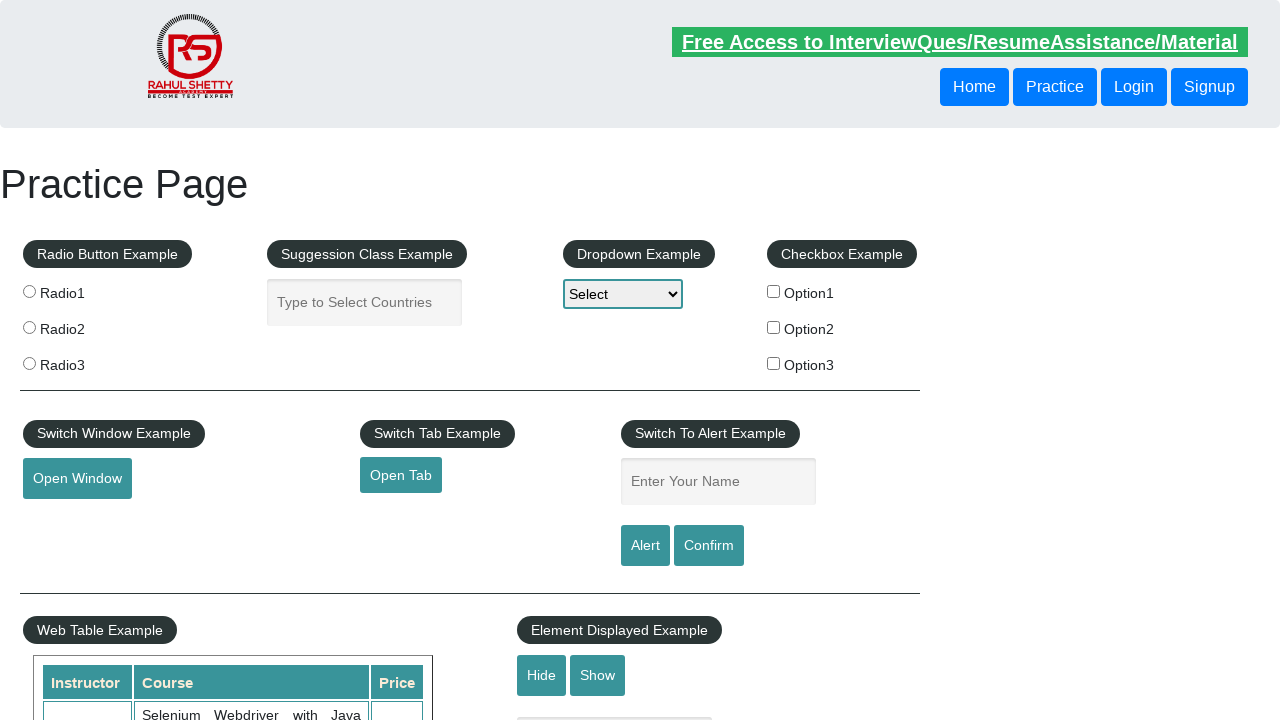